Tests static dropdown functionality by selecting options using three different methods: by index, by visible text, and by value on a currency dropdown.

Starting URL: https://rahulshettyacademy.com/dropdownsPractise/

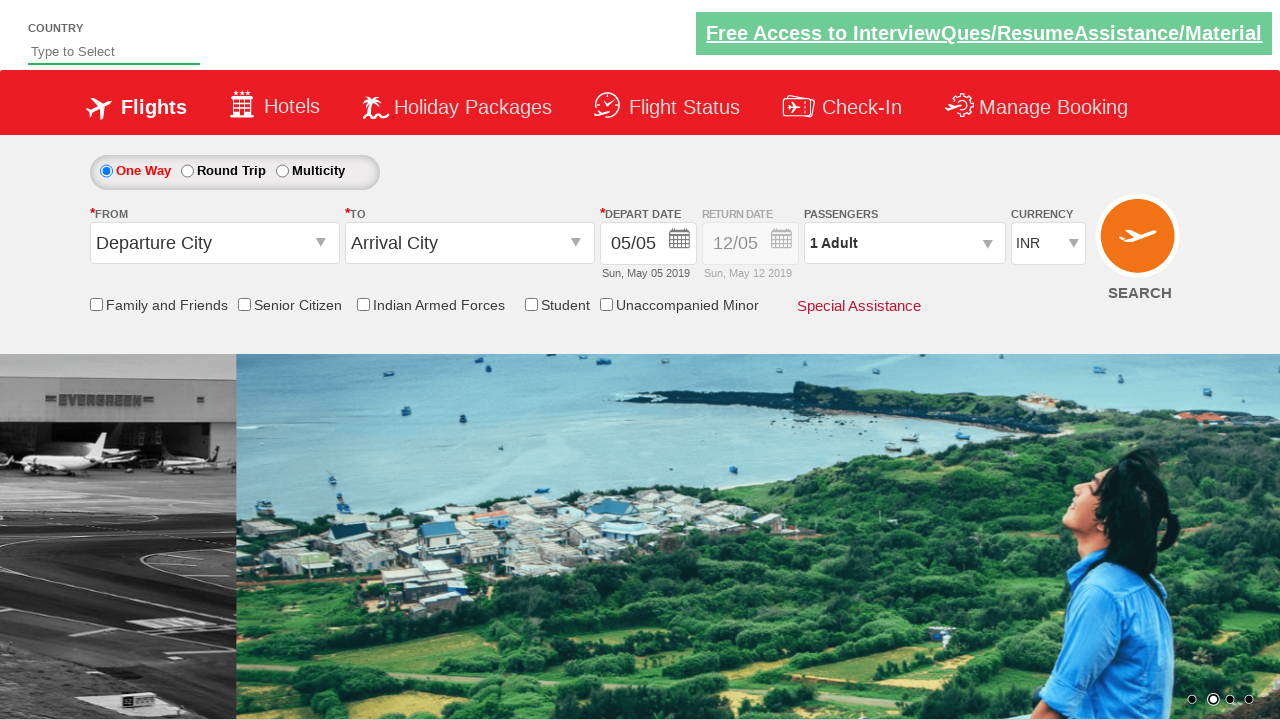

Selected currency dropdown option by index 3 on #ctl00_mainContent_DropDownListCurrency
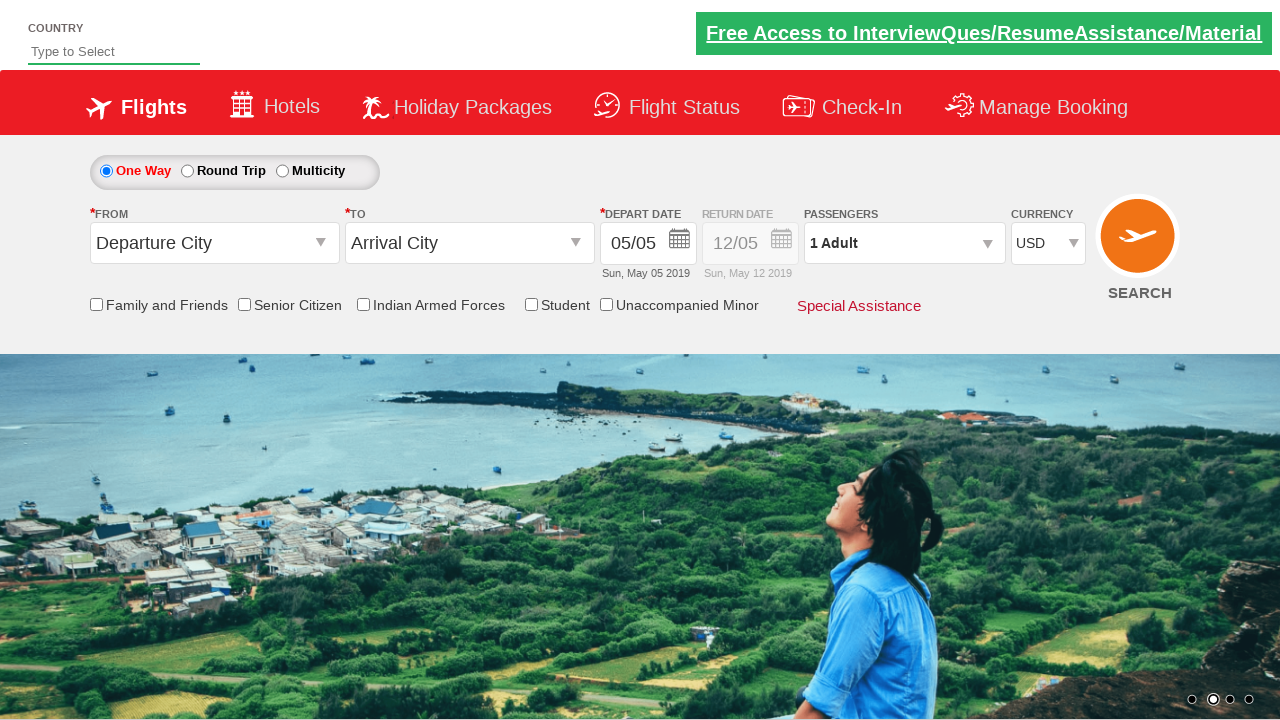

Selected currency dropdown option 'INR' by visible text on #ctl00_mainContent_DropDownListCurrency
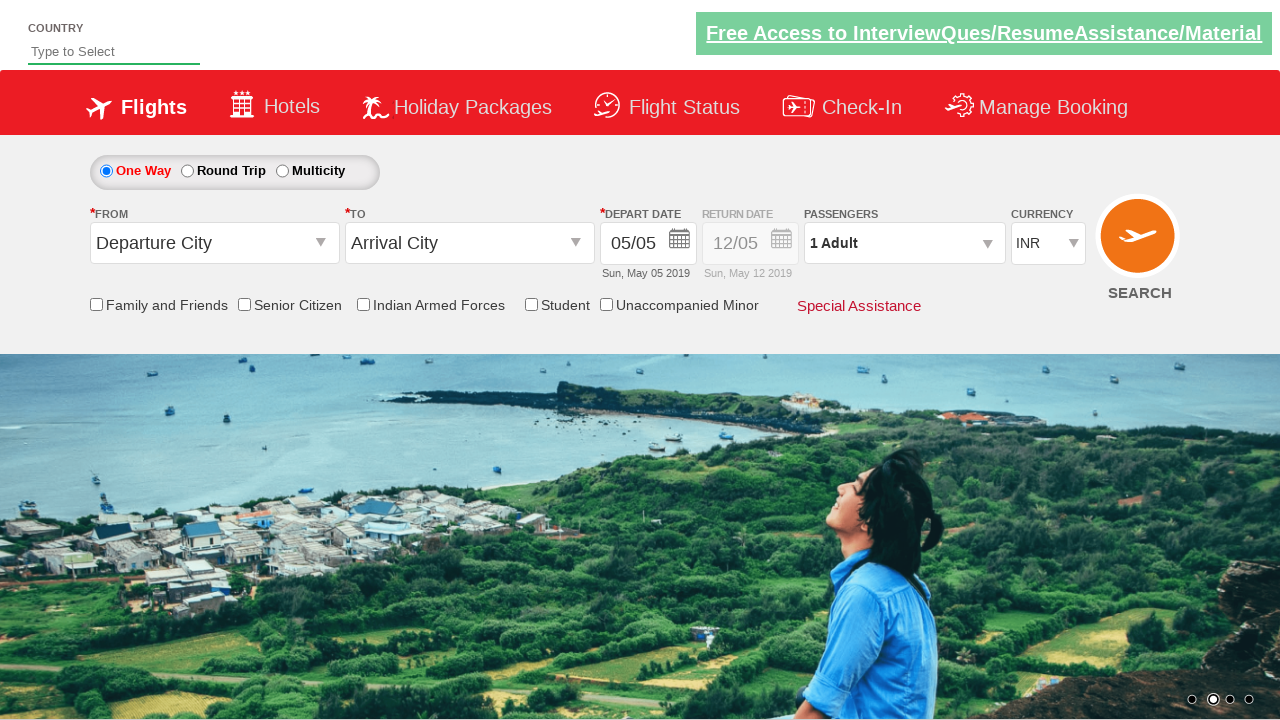

Selected currency dropdown option 'AED' by value on #ctl00_mainContent_DropDownListCurrency
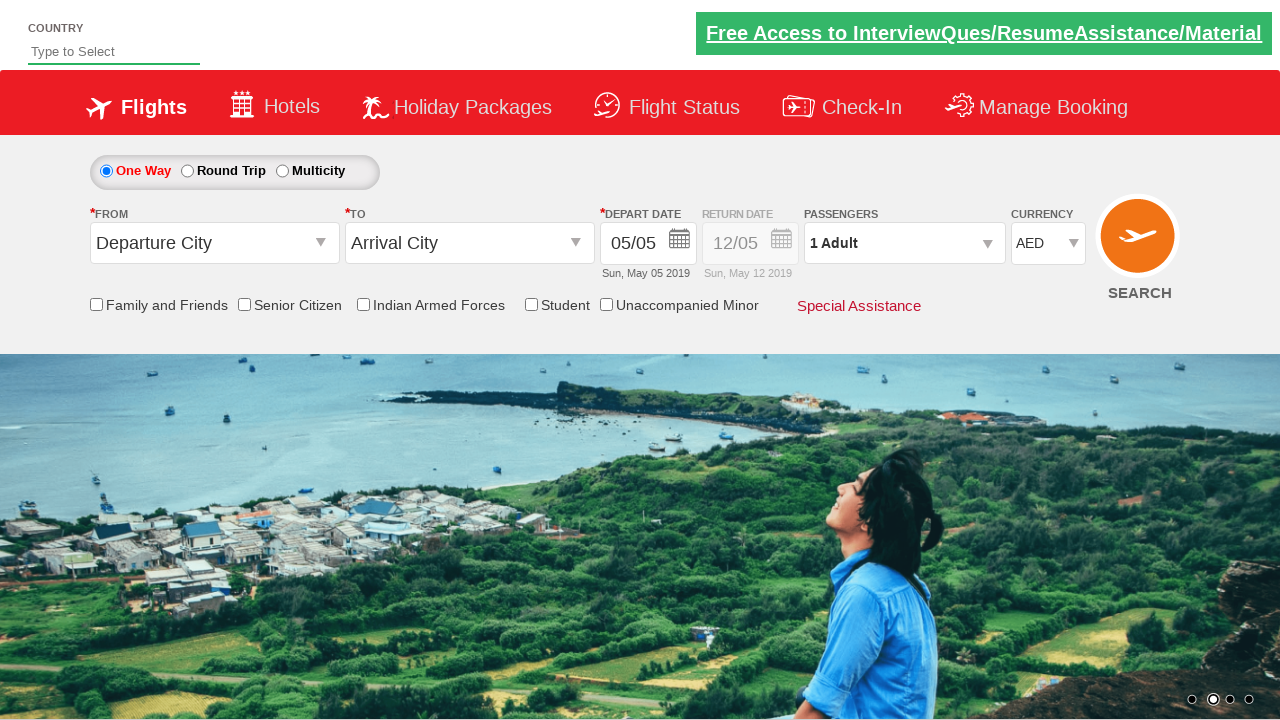

Waited 500ms to observe final selection
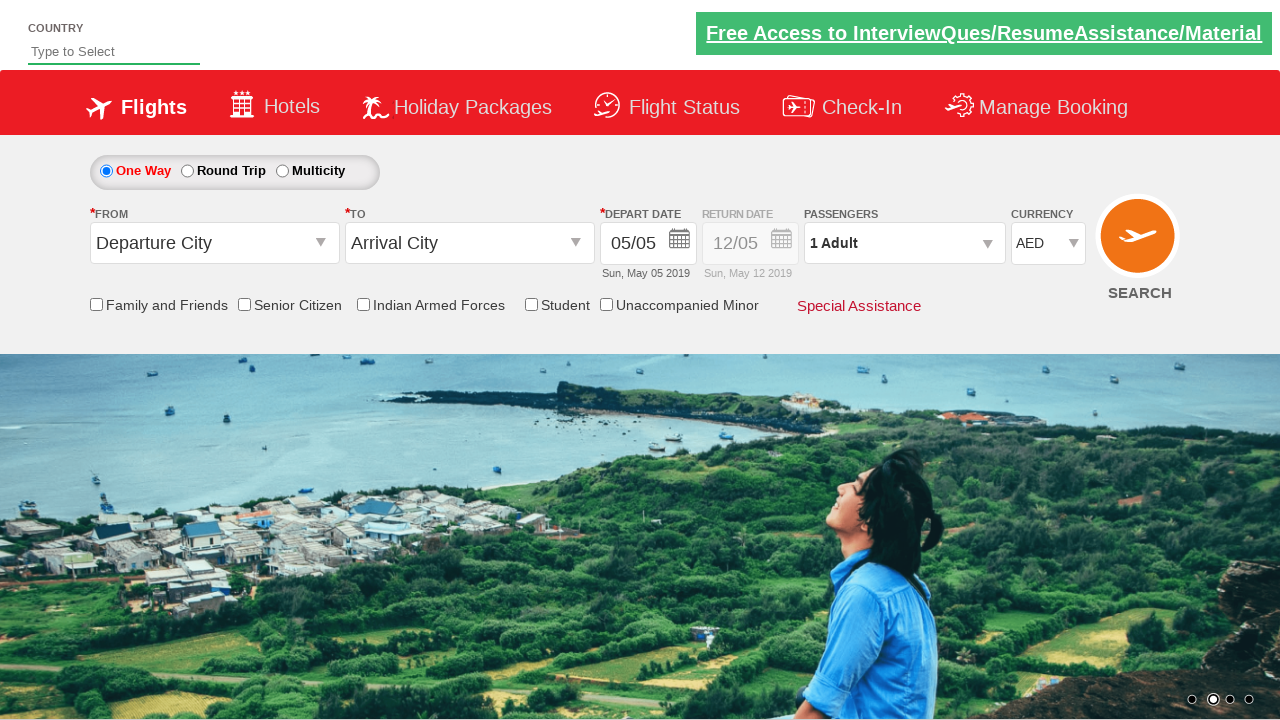

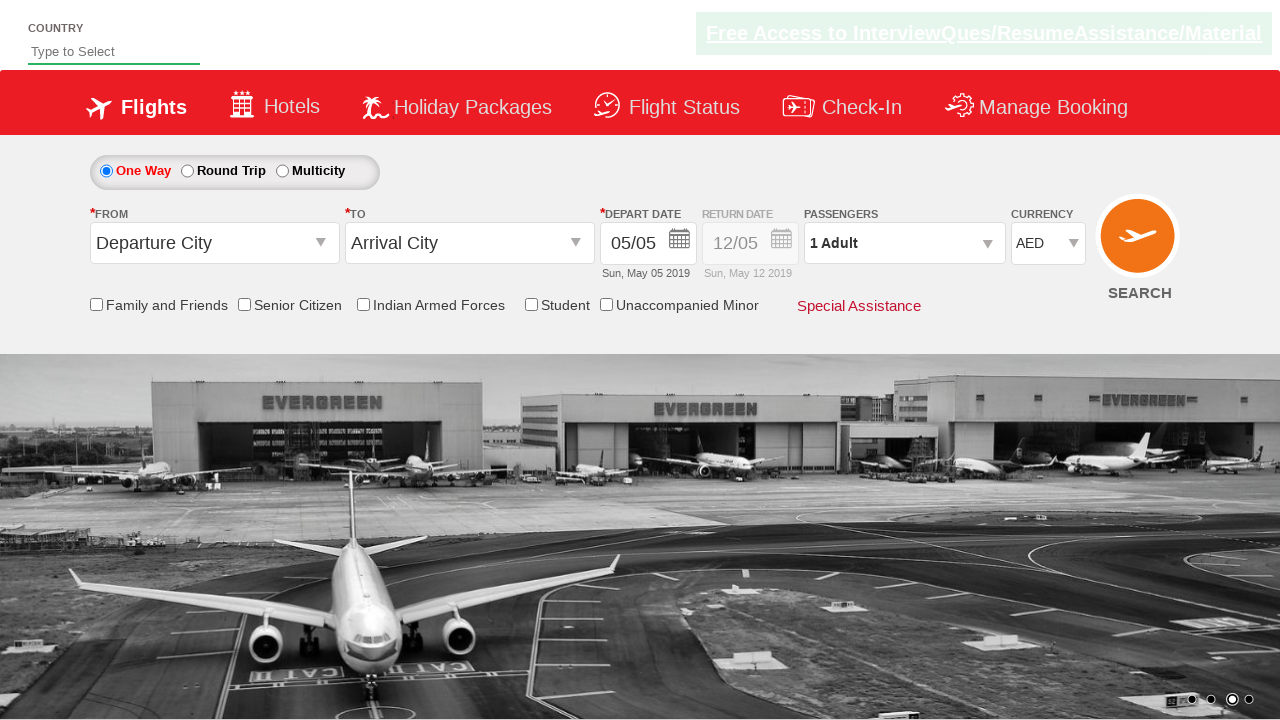